Navigates to Nykaa website, hovers over brands menu, and clicks on L'Oreal Paris brand link to view the brand page

Starting URL: https://www.nykaa.com/

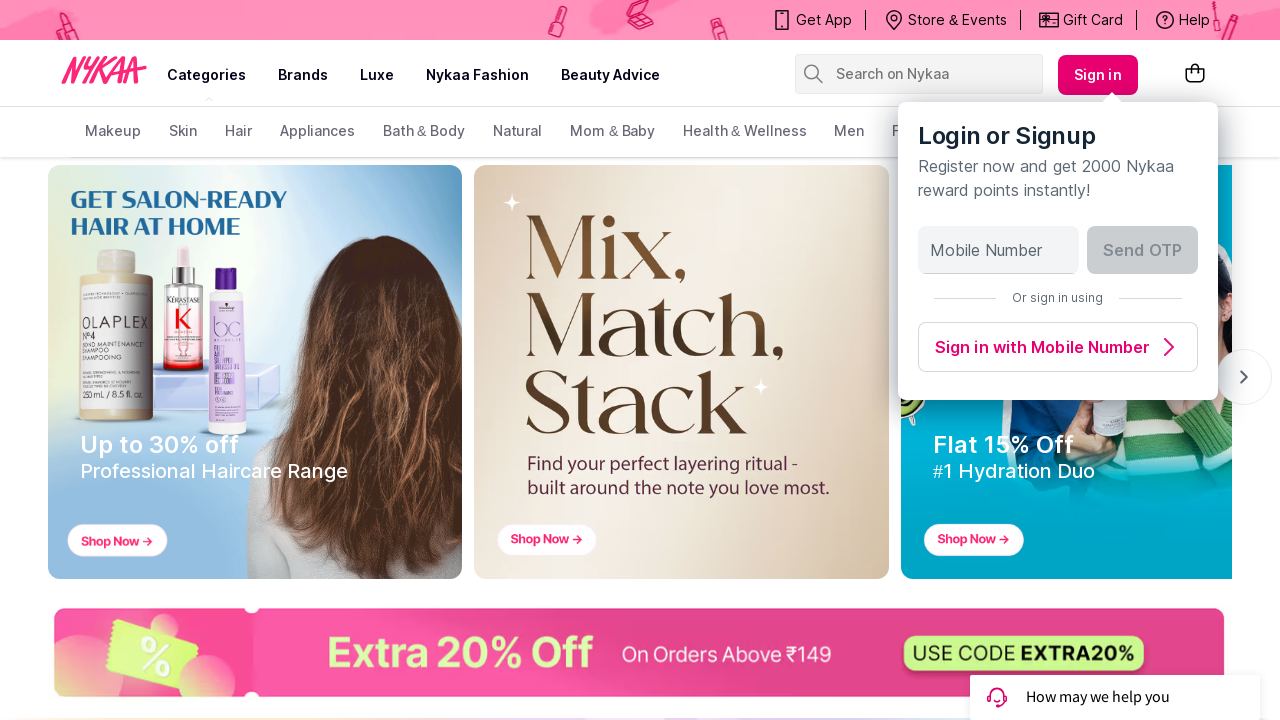

Hovered over brands menu item at (303, 75) on xpath=//a[text()='brands']
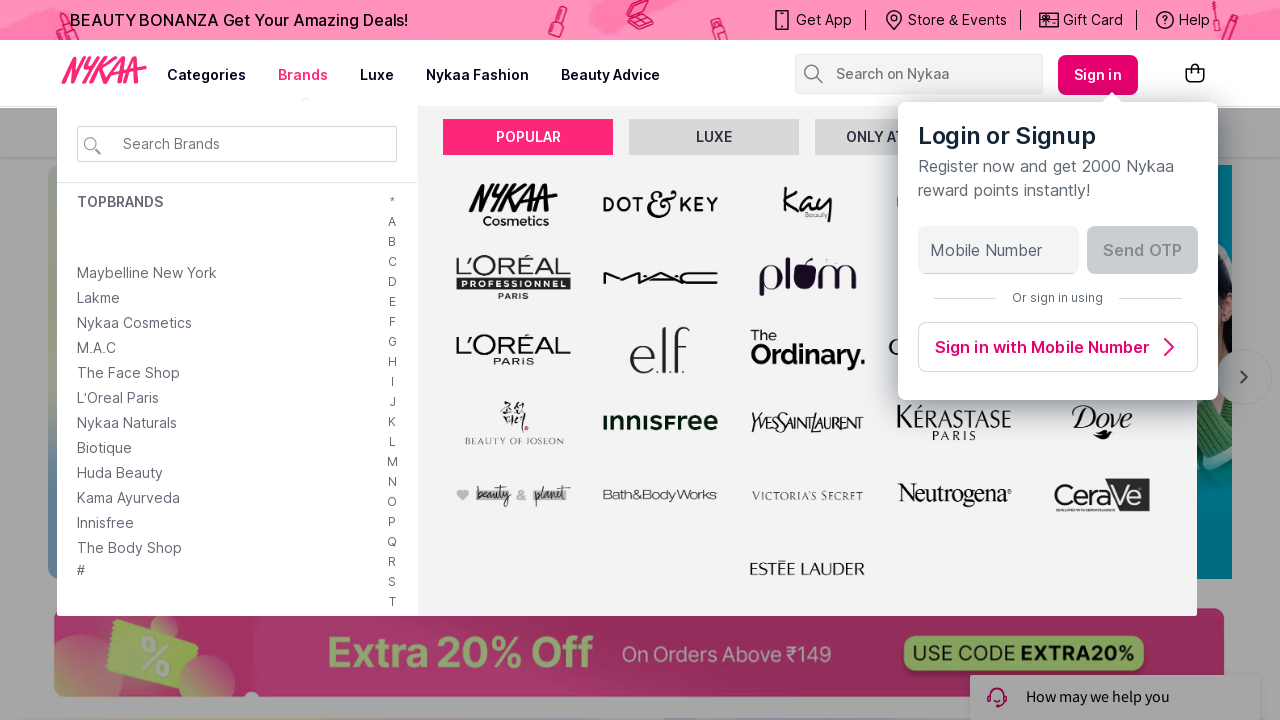

Clicked on L'Oreal Paris brand link at (118, 398) on text=L'Oreal Paris
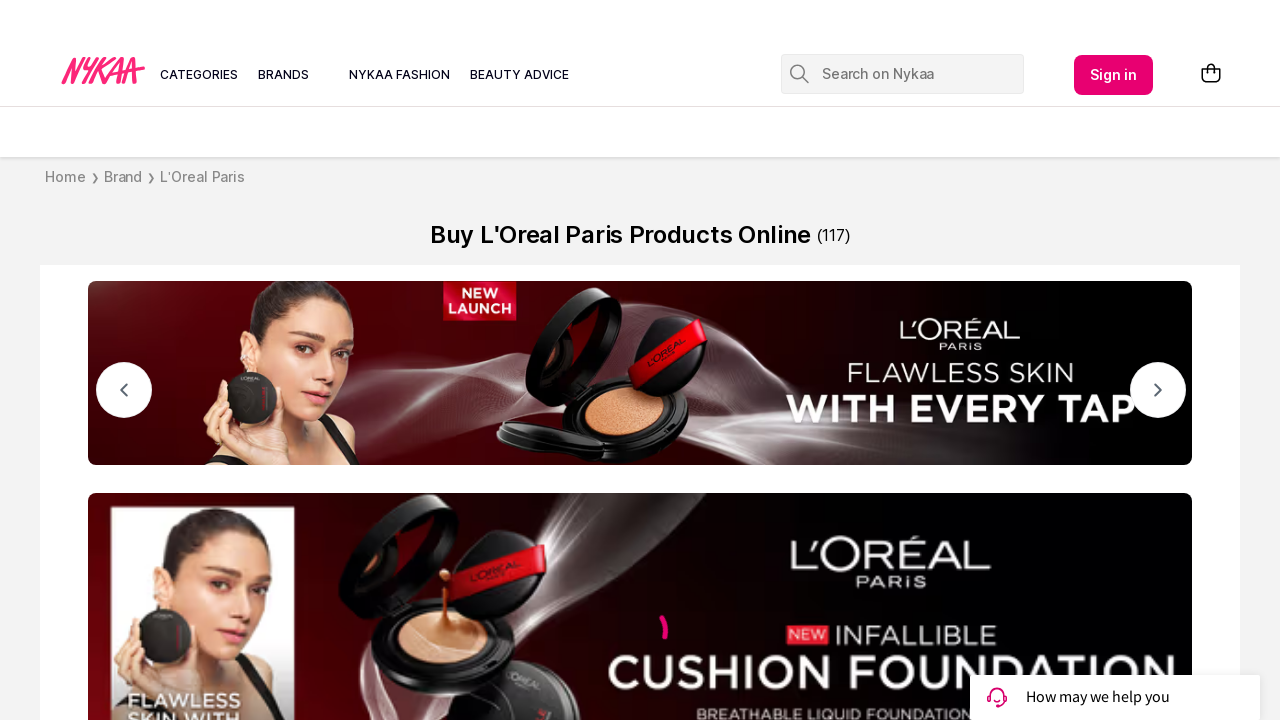

Retrieved page title: Buy L'Oréal Paris Products Online At Best Prices With Discounts Upto 30%
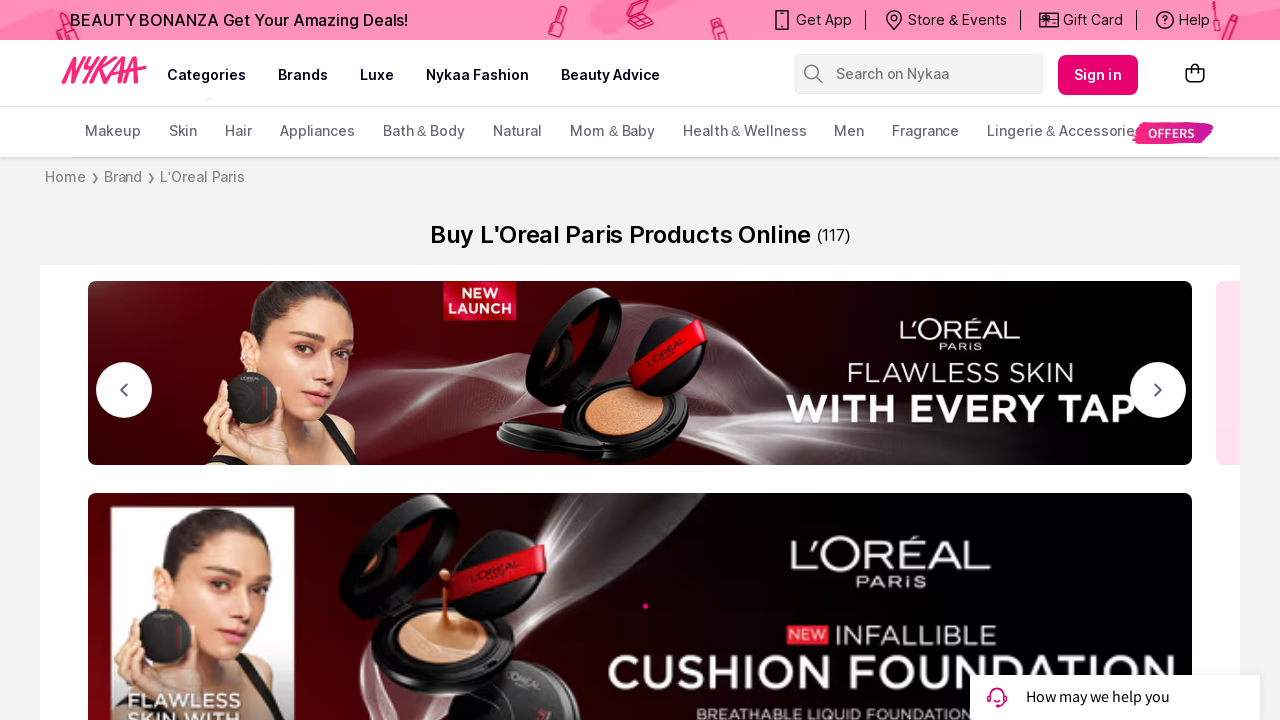

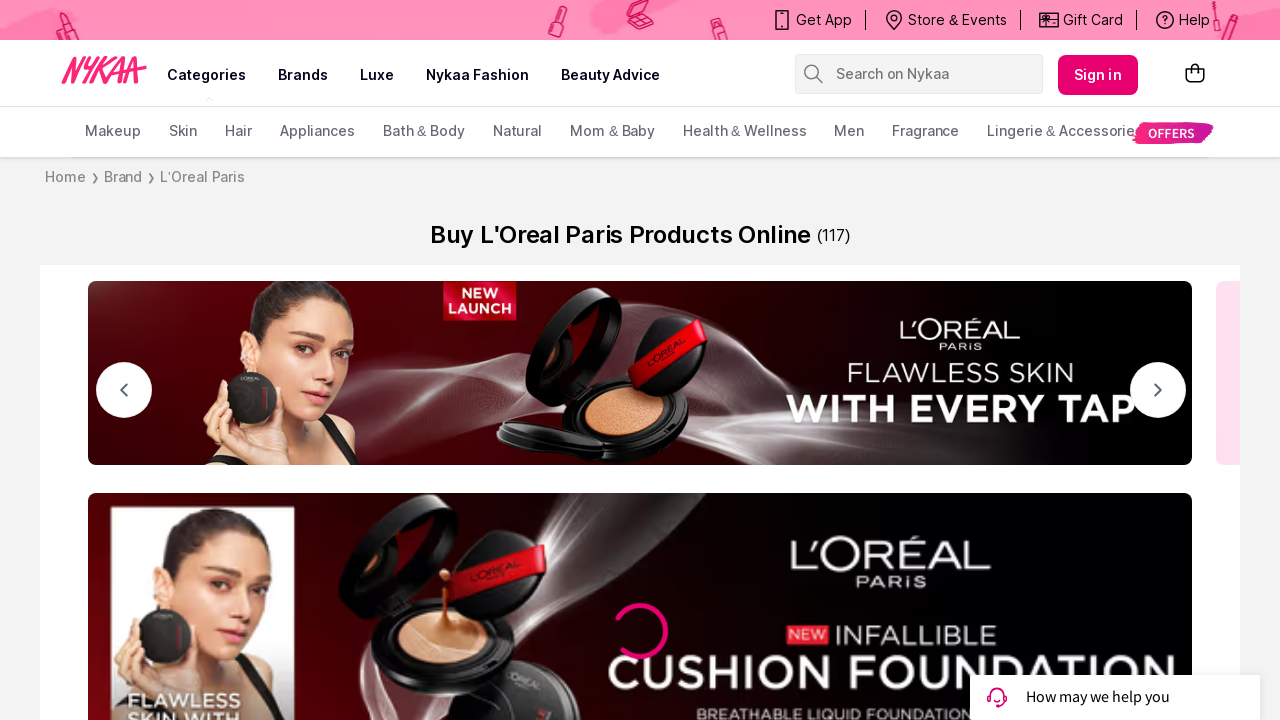